Tests drag and drop functionality by dragging a draggable element and dropping it onto a droppable target area

Starting URL: https://jqueryui.com/resources/demos/droppable/default.html

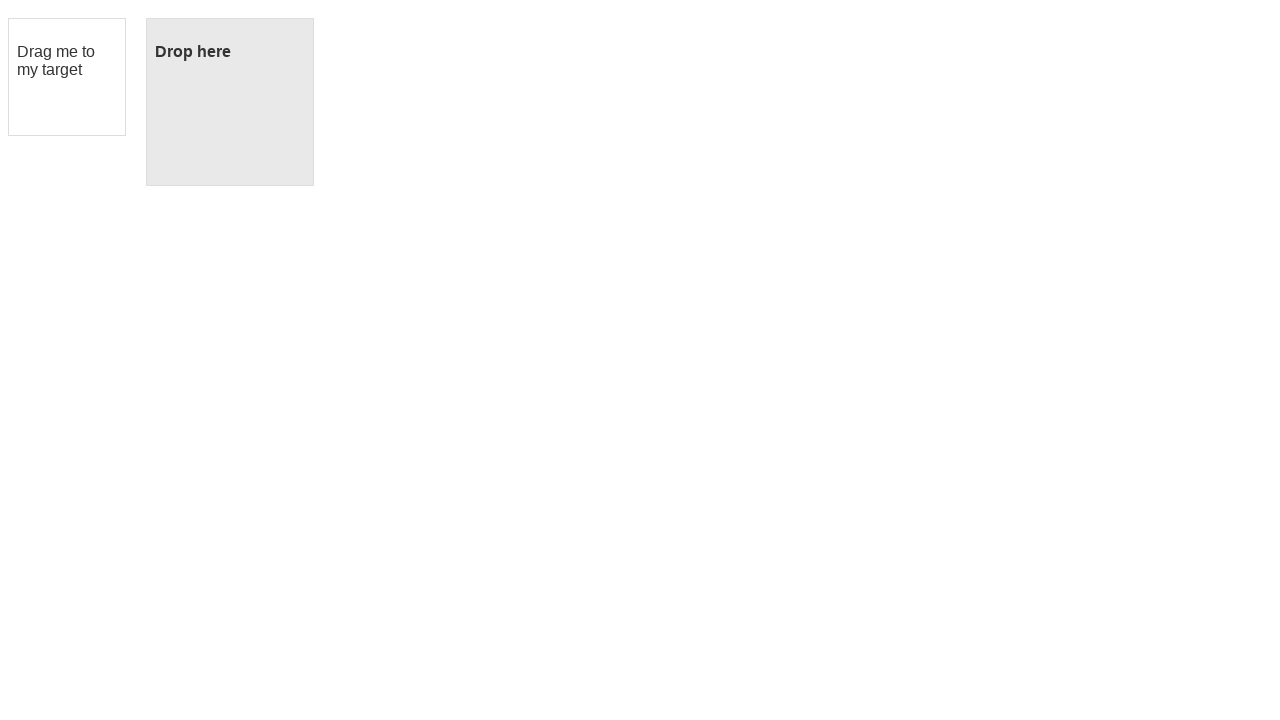

Located the draggable source element
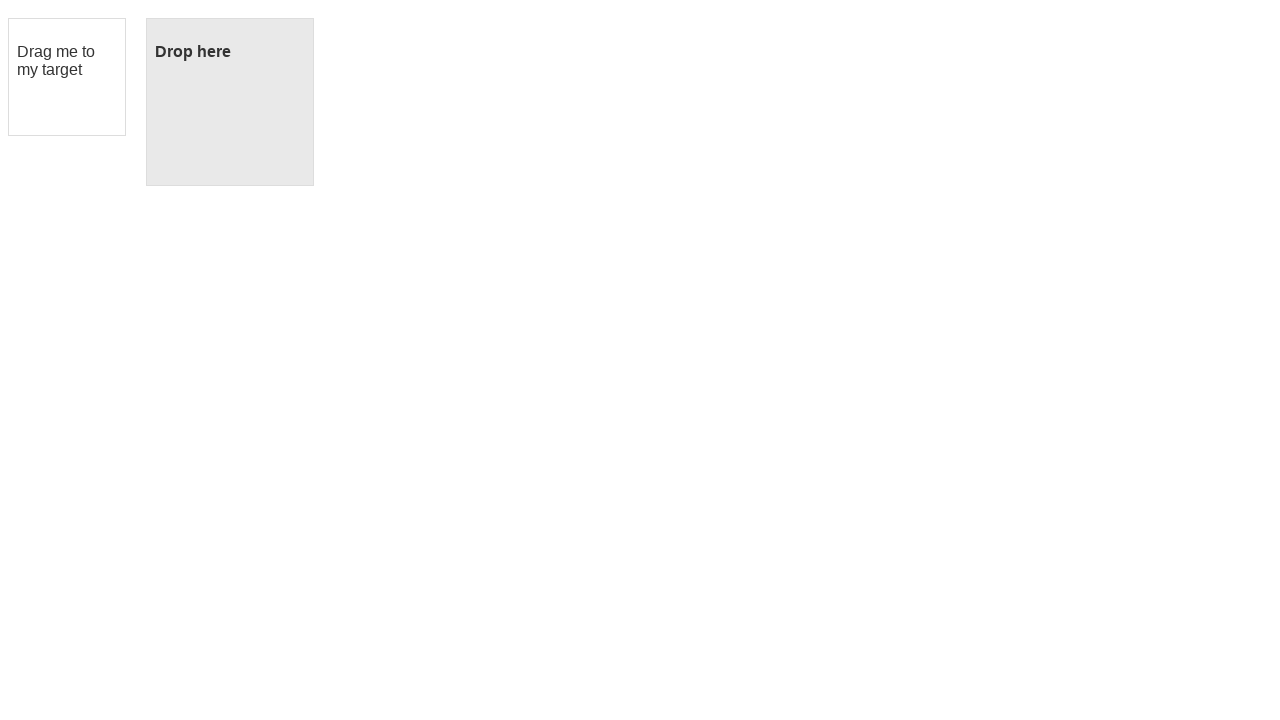

Located the droppable target element
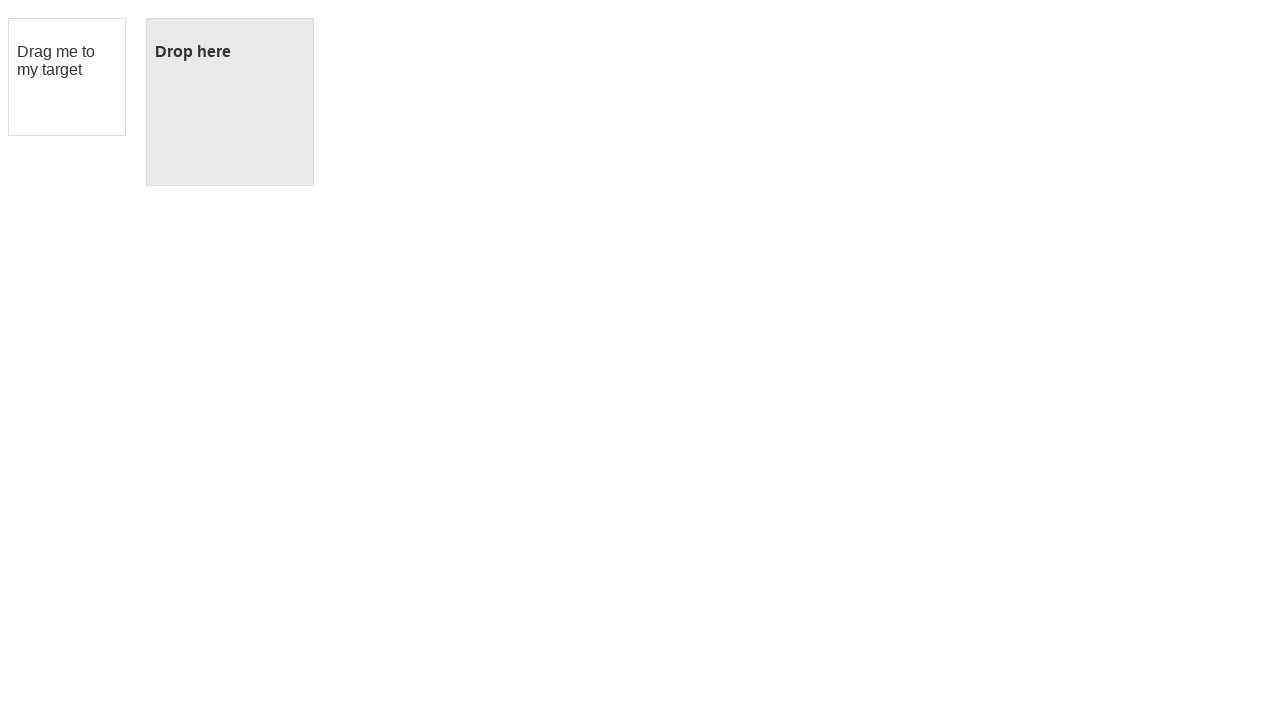

Dragged the draggable element and dropped it onto the droppable target at (230, 102)
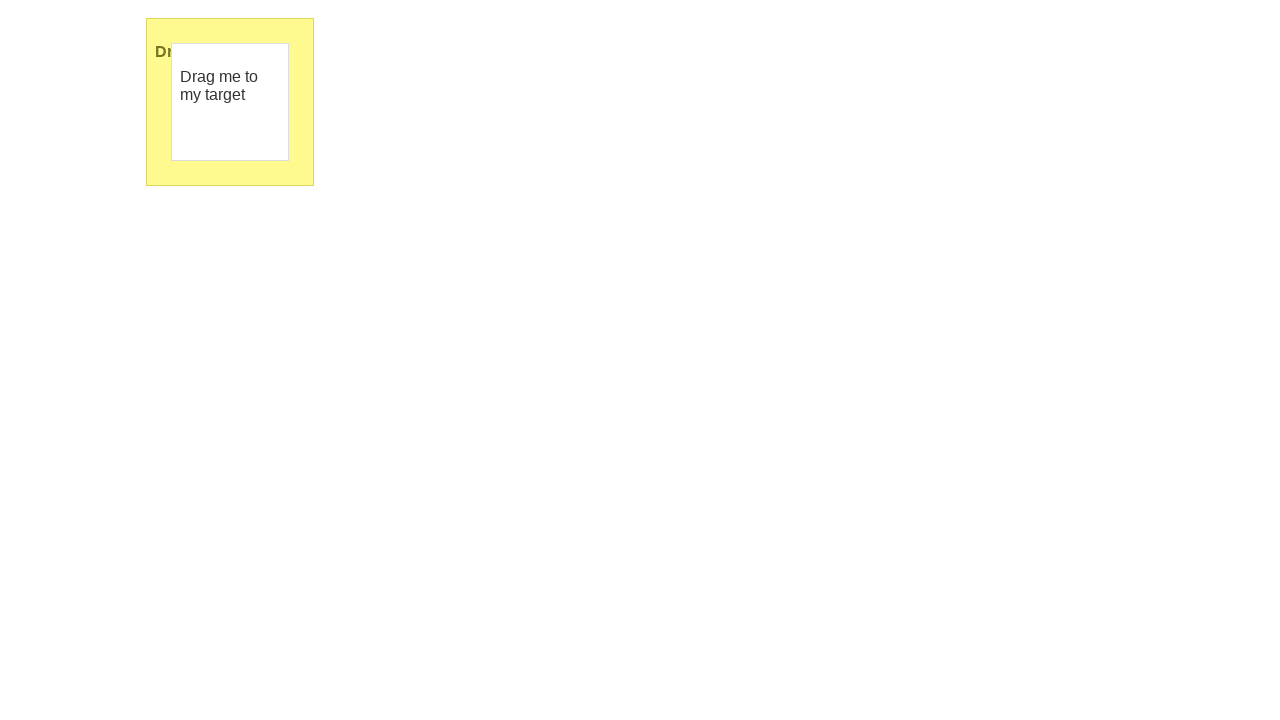

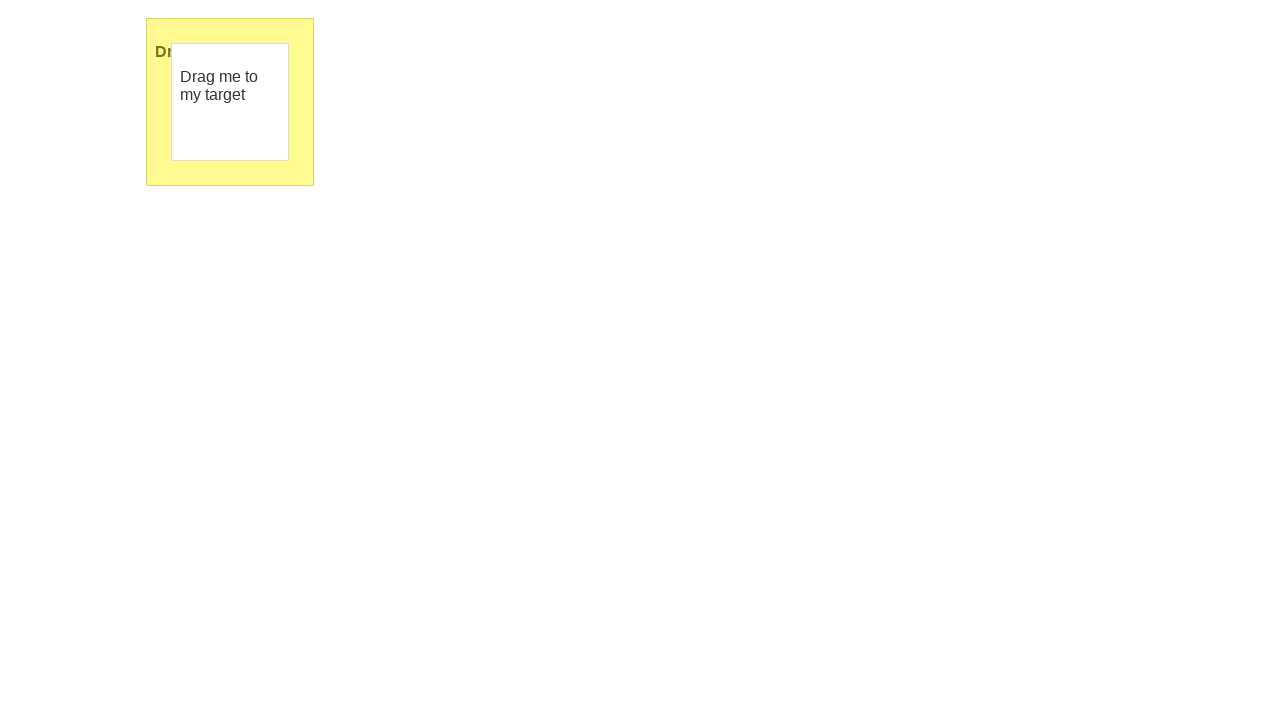